Navigates to a course automation page, scrolls down to view content, and verifies that thumbnail images are present on the page

Starting URL: https://cursoautomacao.netlify.app/

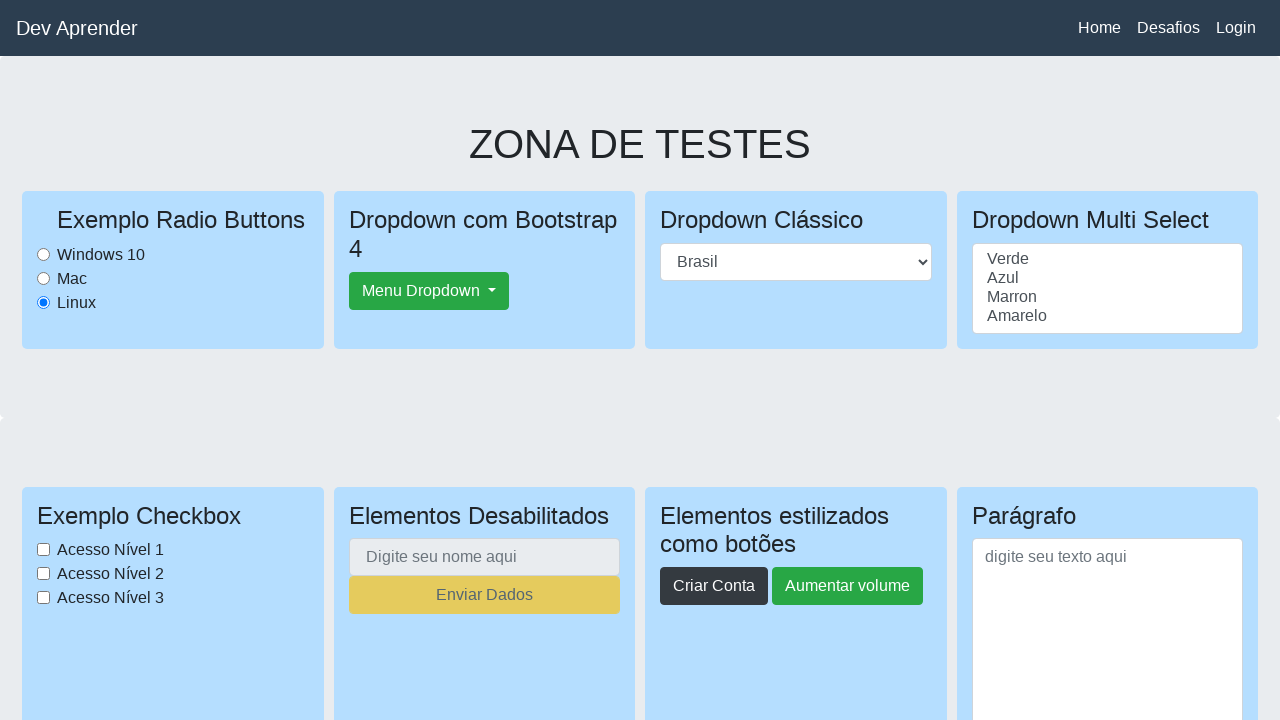

Navigated to course automation page
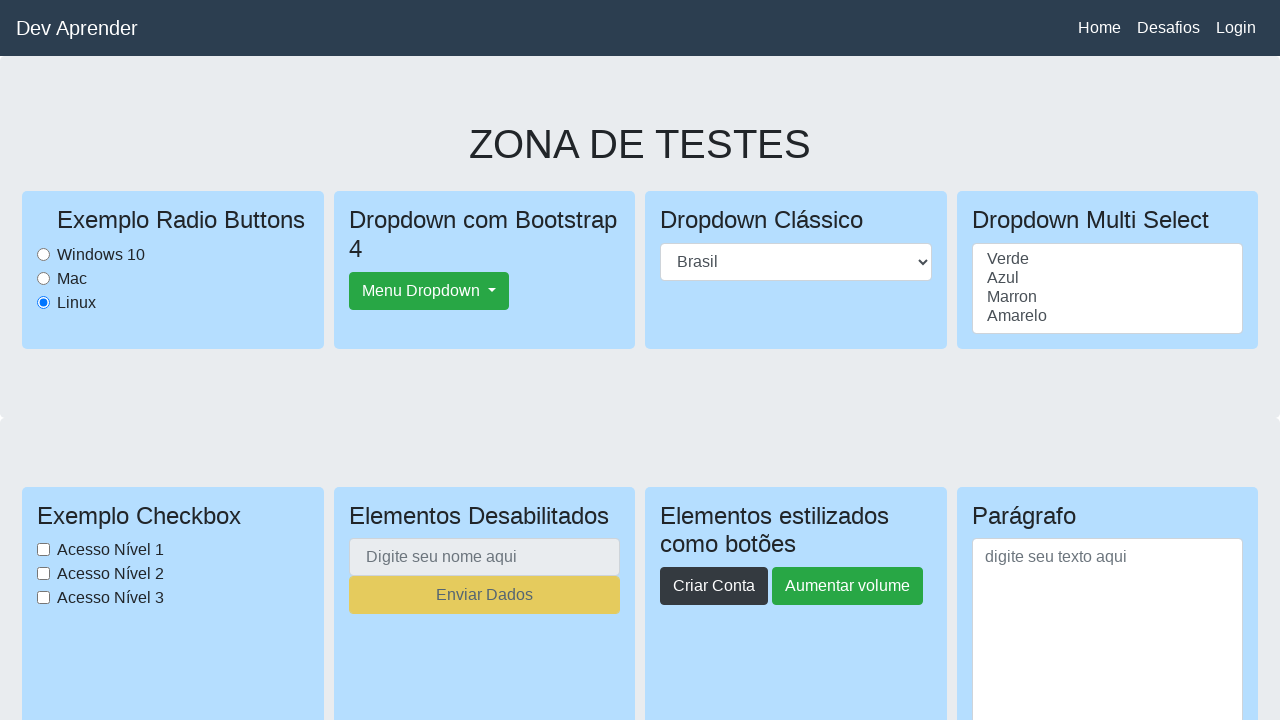

Scrolled down to view more content
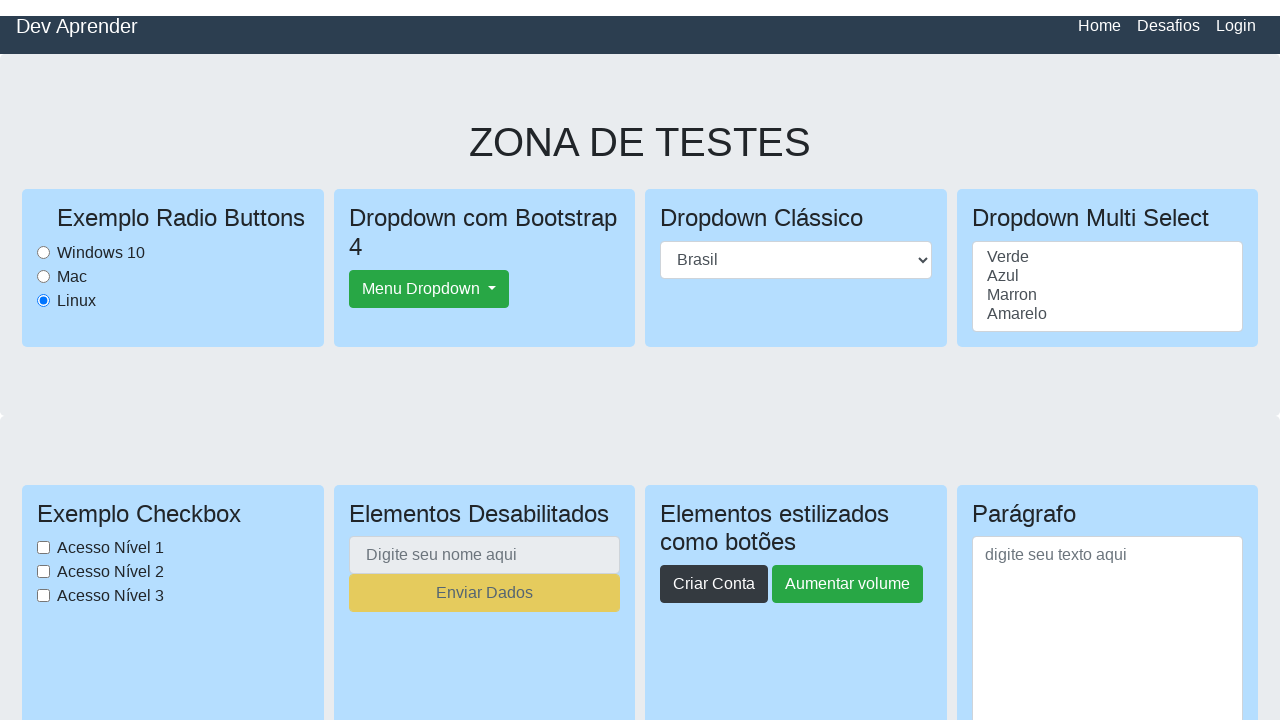

Waited for lazy-loaded content to load
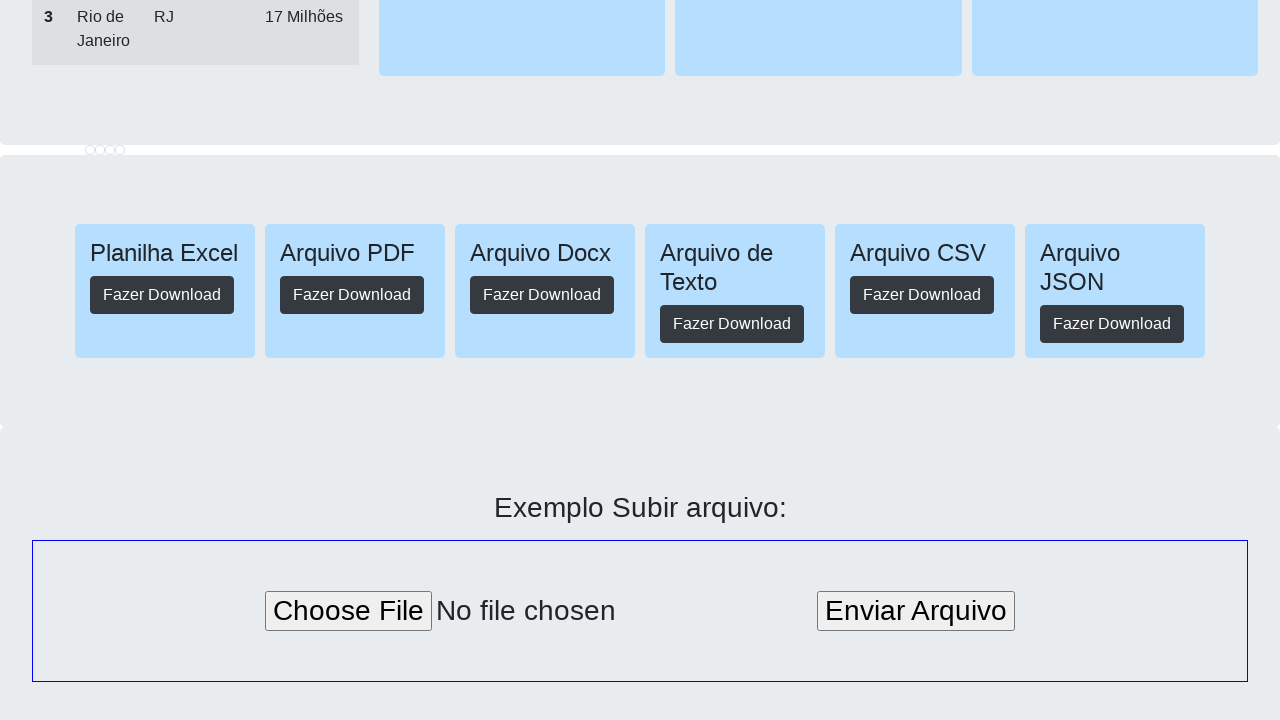

Thumbnail images are present on the page
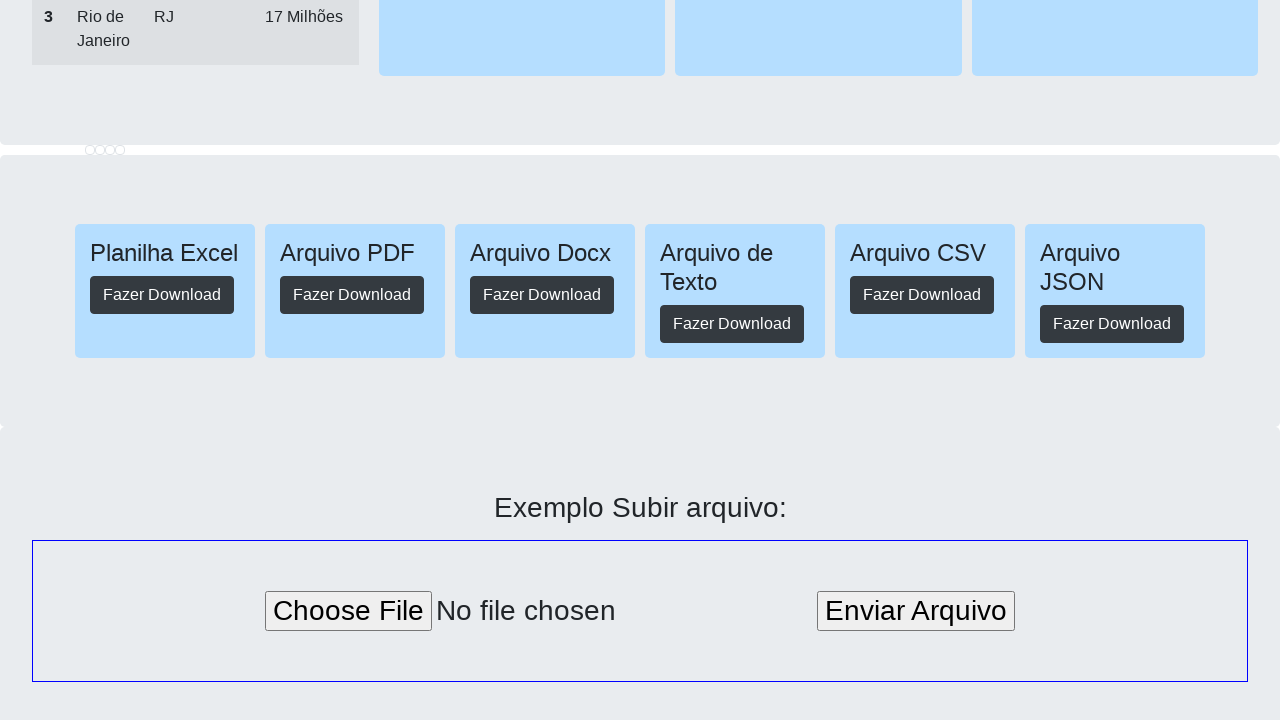

Located all thumbnail image elements
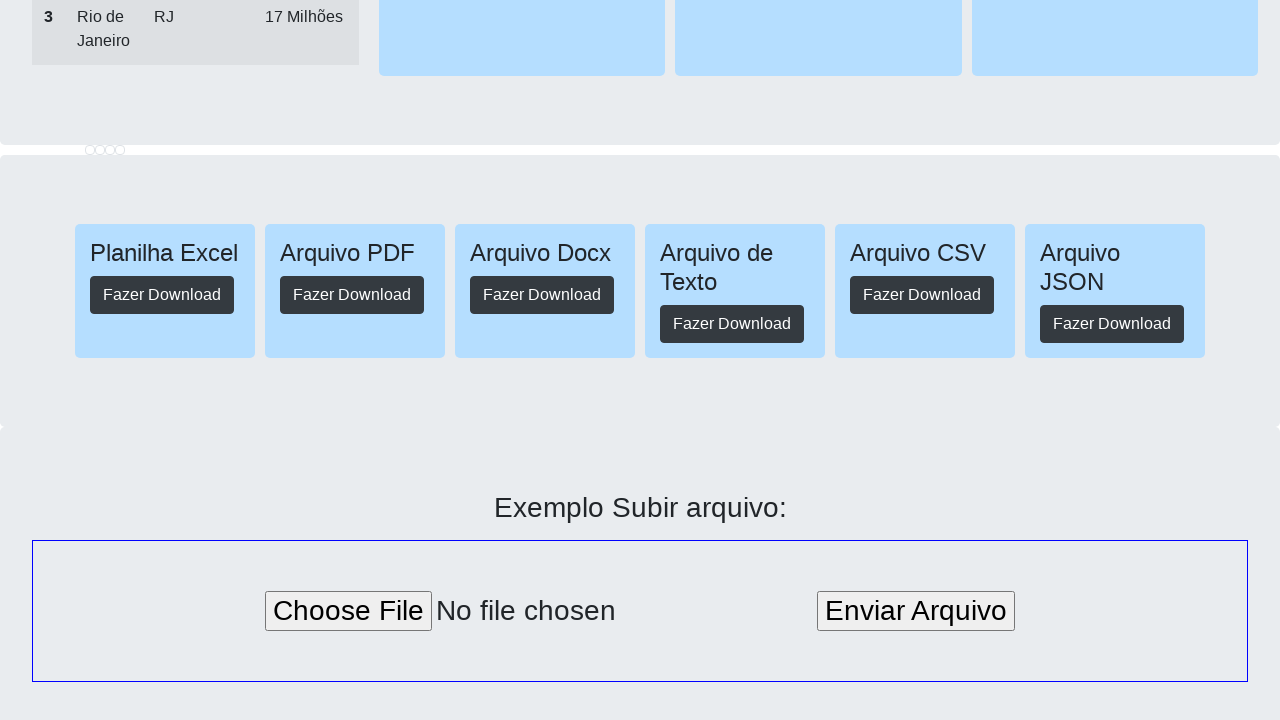

First thumbnail image is visible
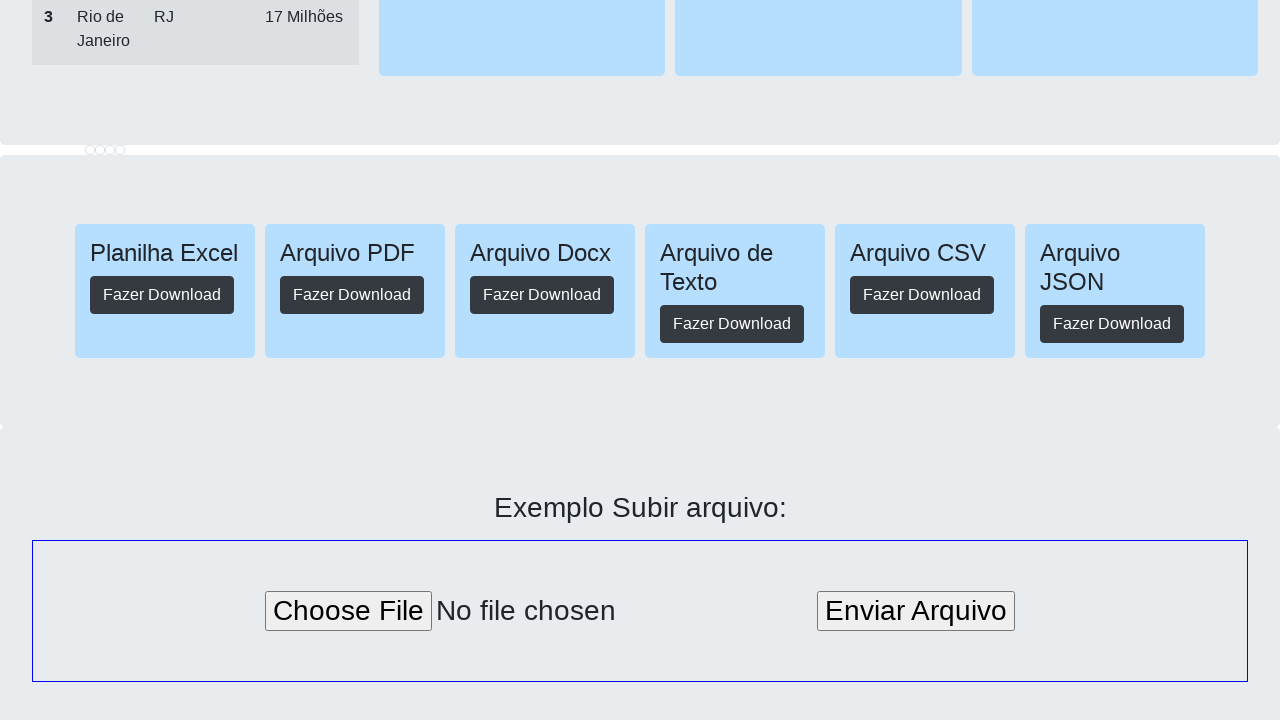

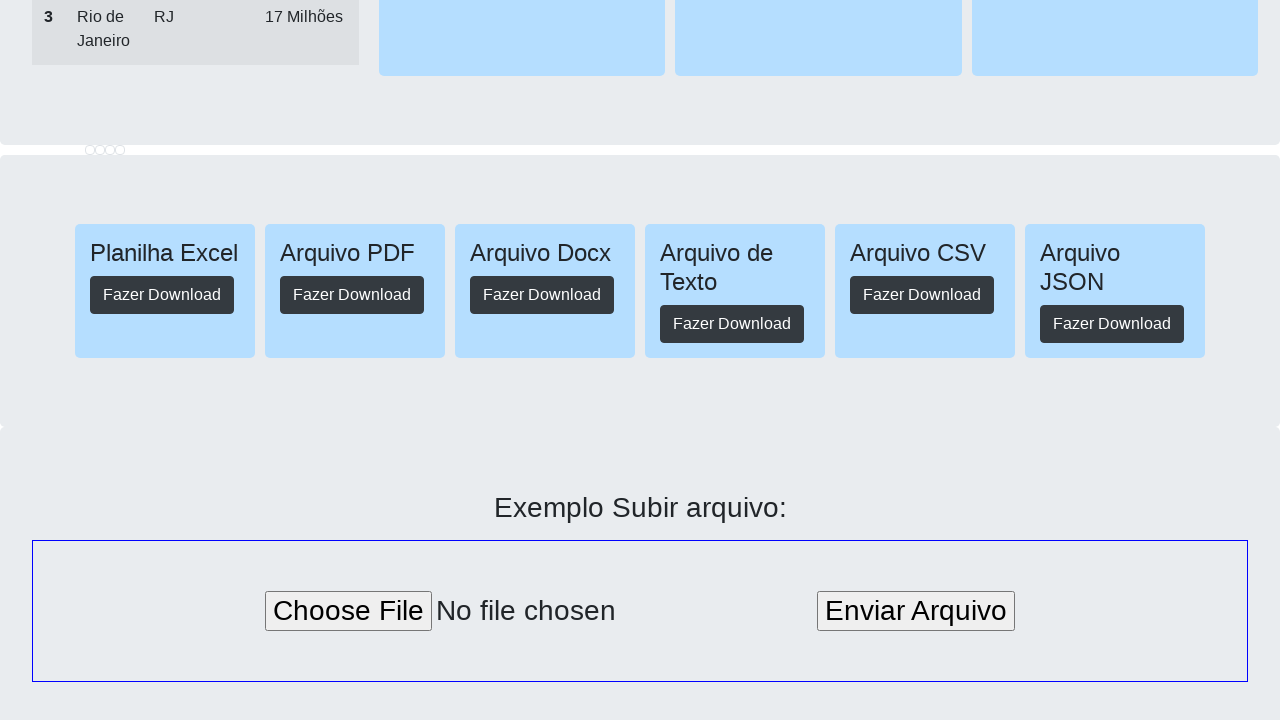